Tests form input functionality by filling a name field, extracting its value using JavaScript, and navigating to the shop page by clicking a link

Starting URL: https://rahulshettyacademy.com/angularpractice/

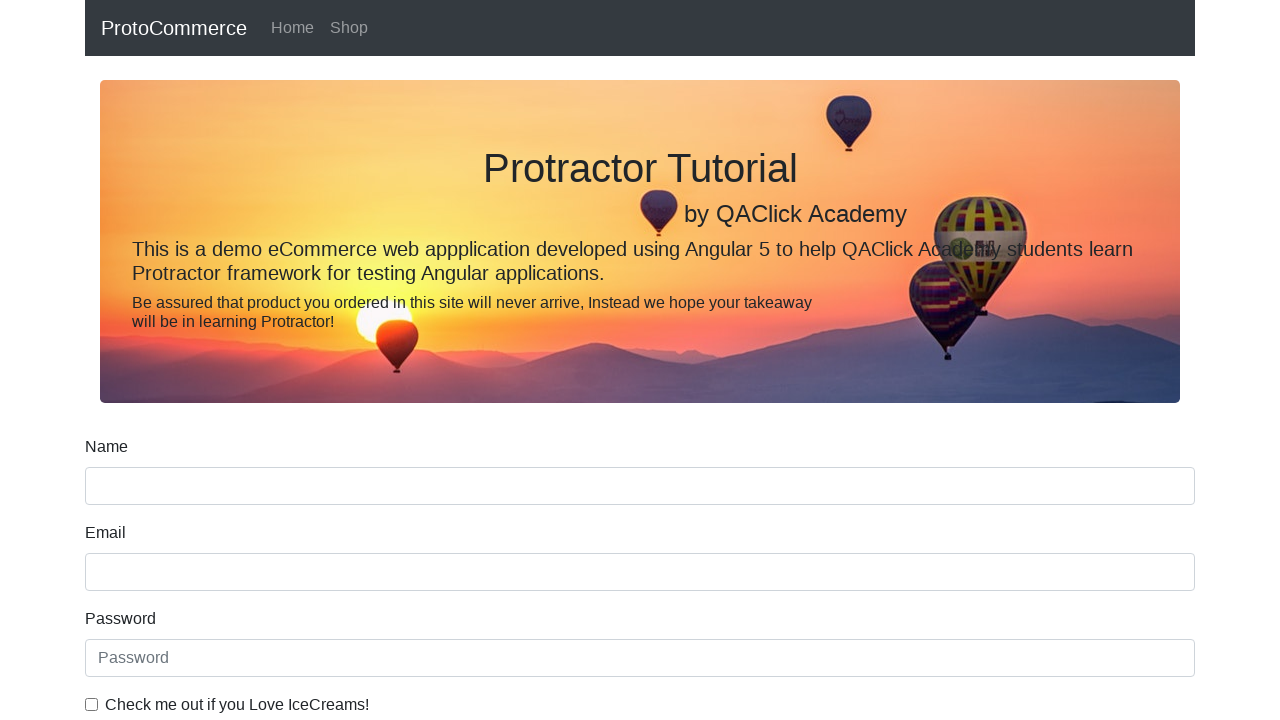

Filled name input field with 'quueeee pasa' on input[name='name']
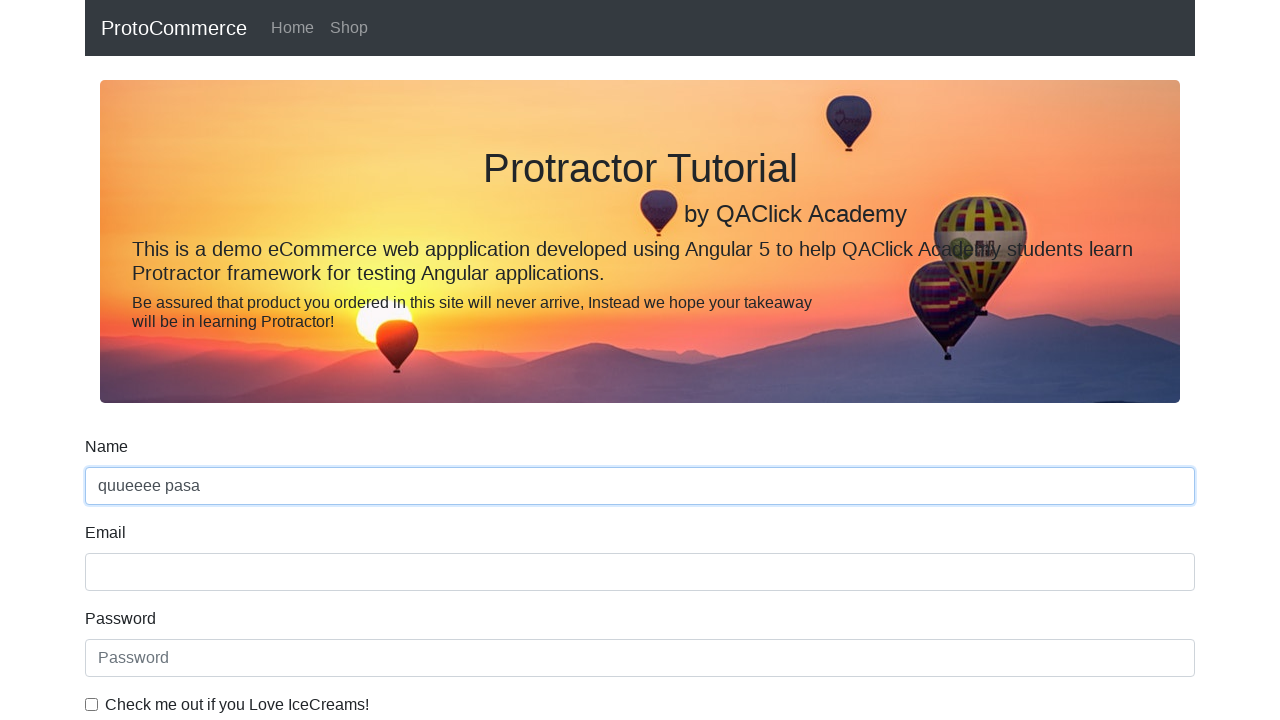

Extracted name field value using JavaScript: 'quueeee pasa'
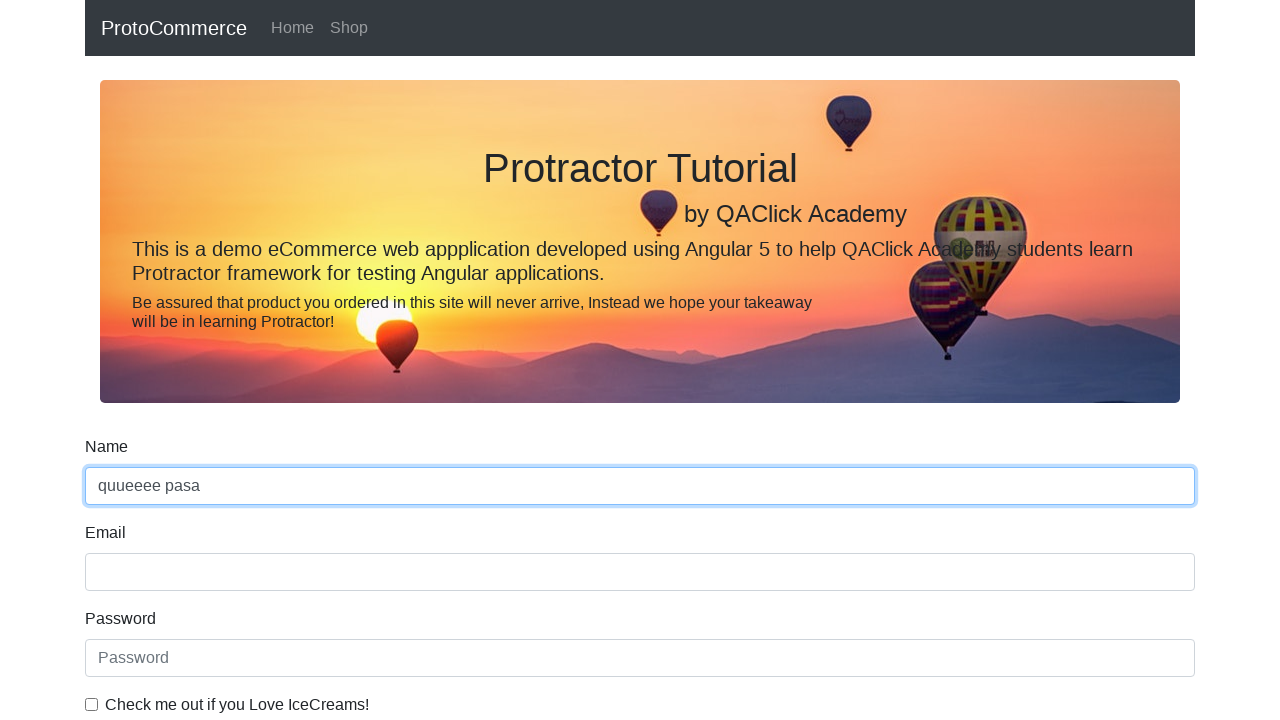

Clicked shop link to navigate to shop page at (349, 28) on a[href*='shop']
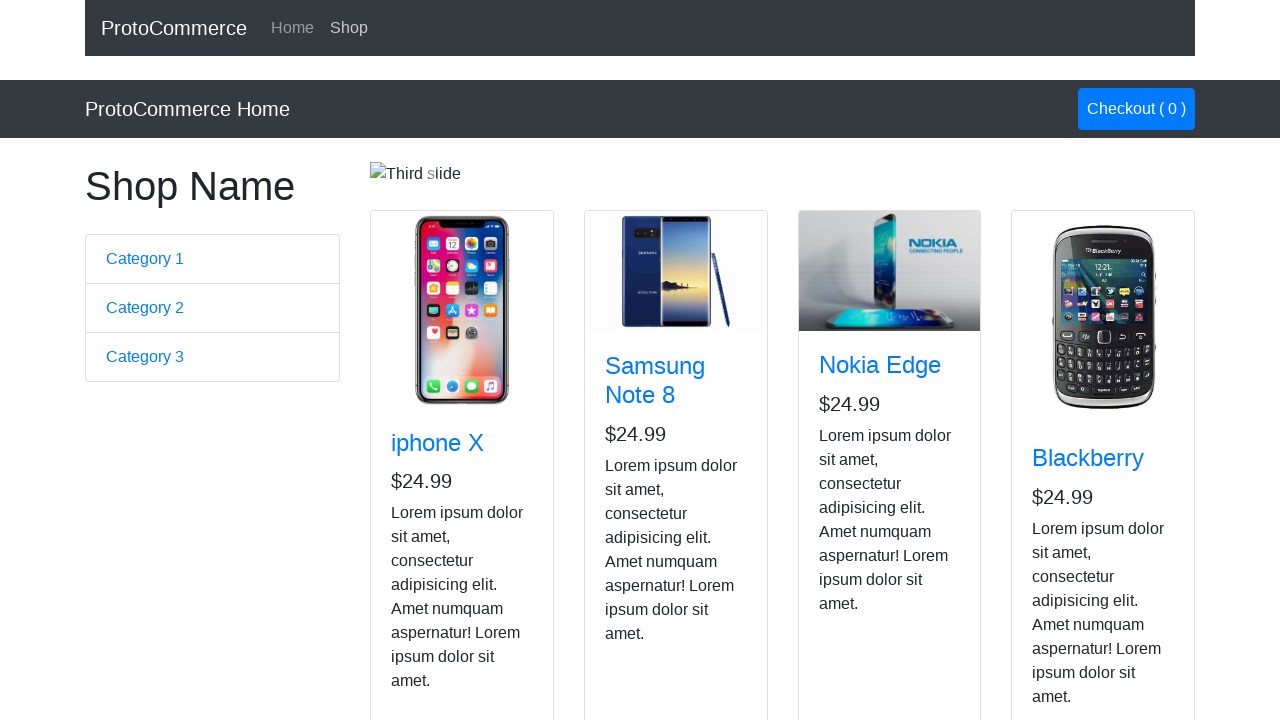

Scrolled to bottom of page
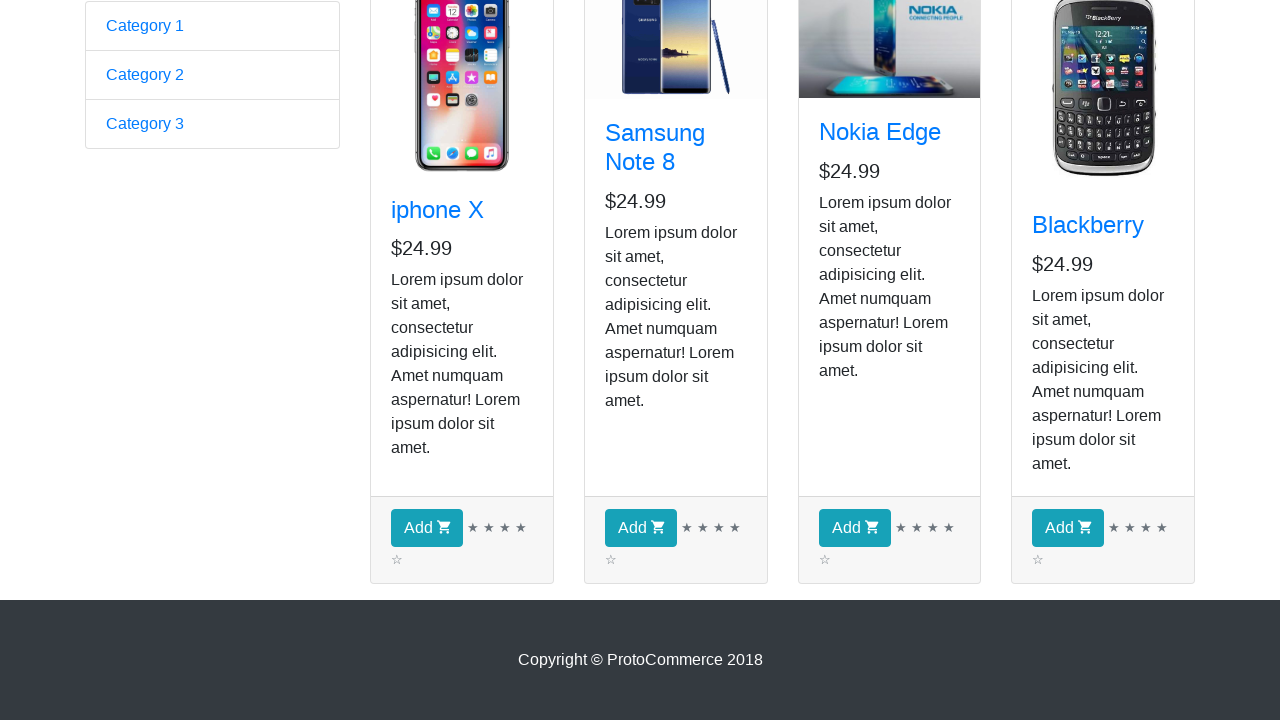

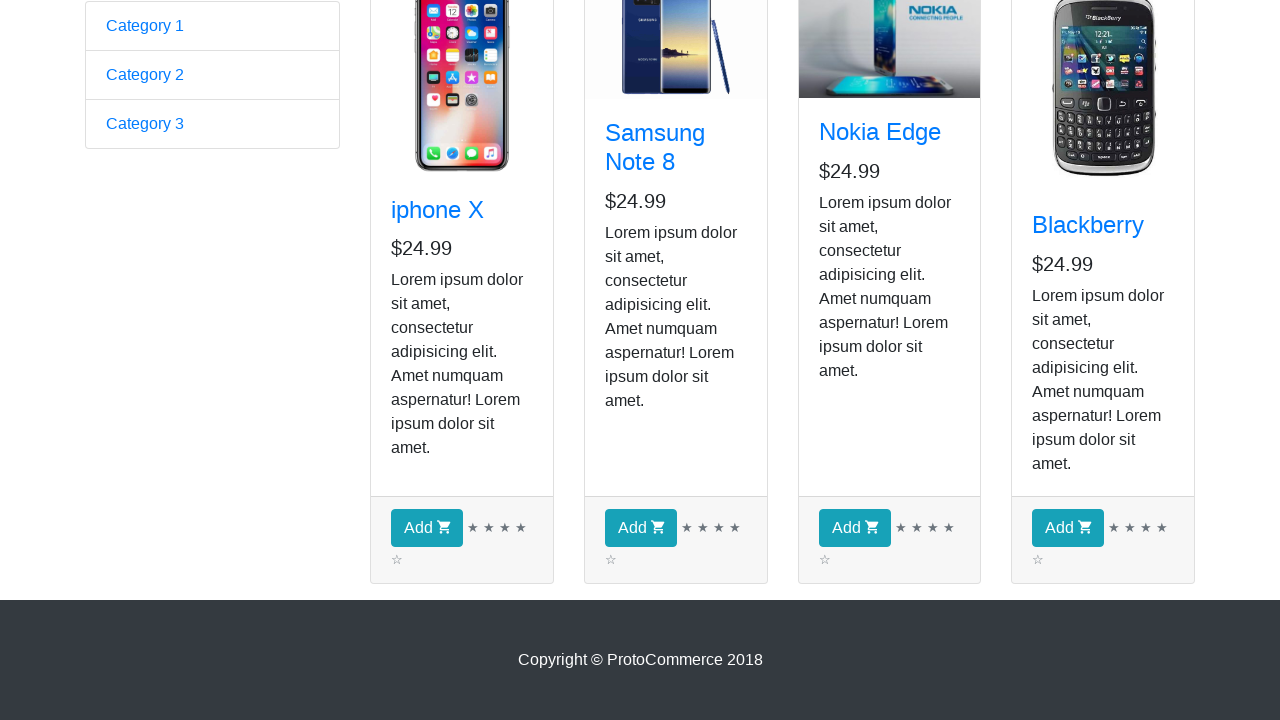